Tests login form validation by clicking the login button without entering credentials and verifying the warning message appears

Starting URL: https://login1.nextbasecrm.com/

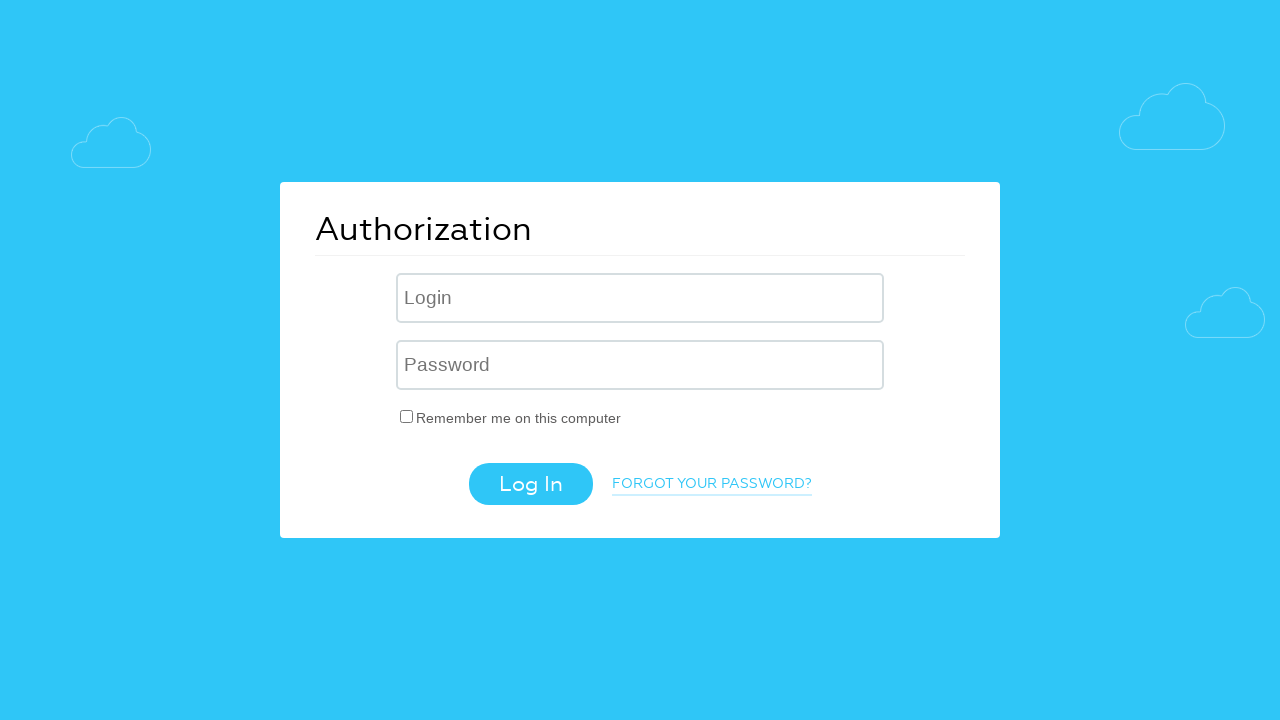

Clicked login button without entering credentials to trigger validation at (530, 484) on .login-btn
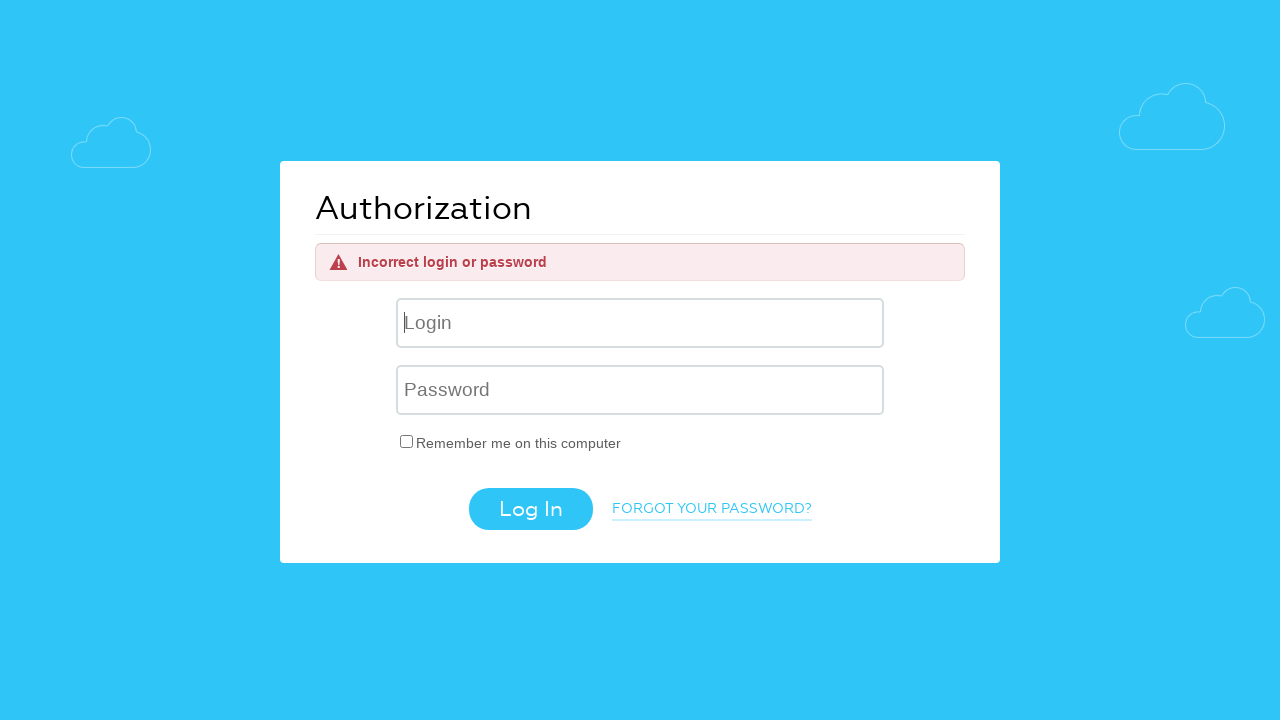

Warning message appeared after clicking login without credentials
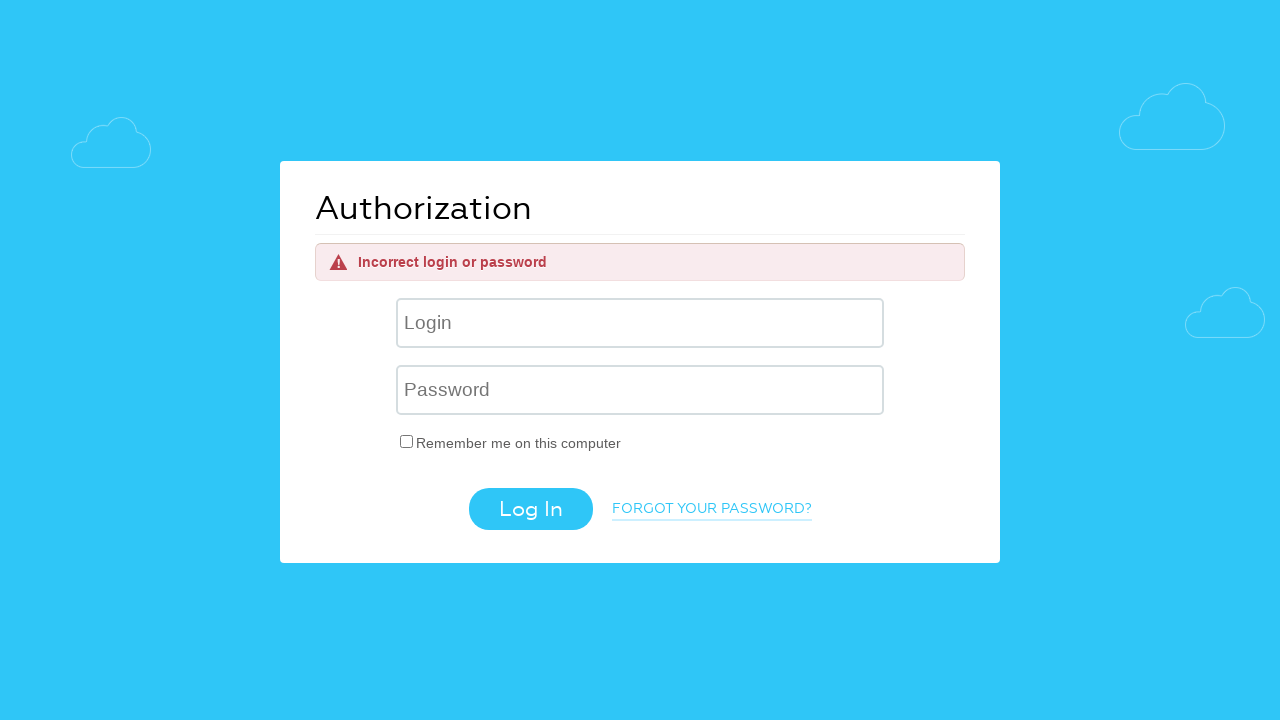

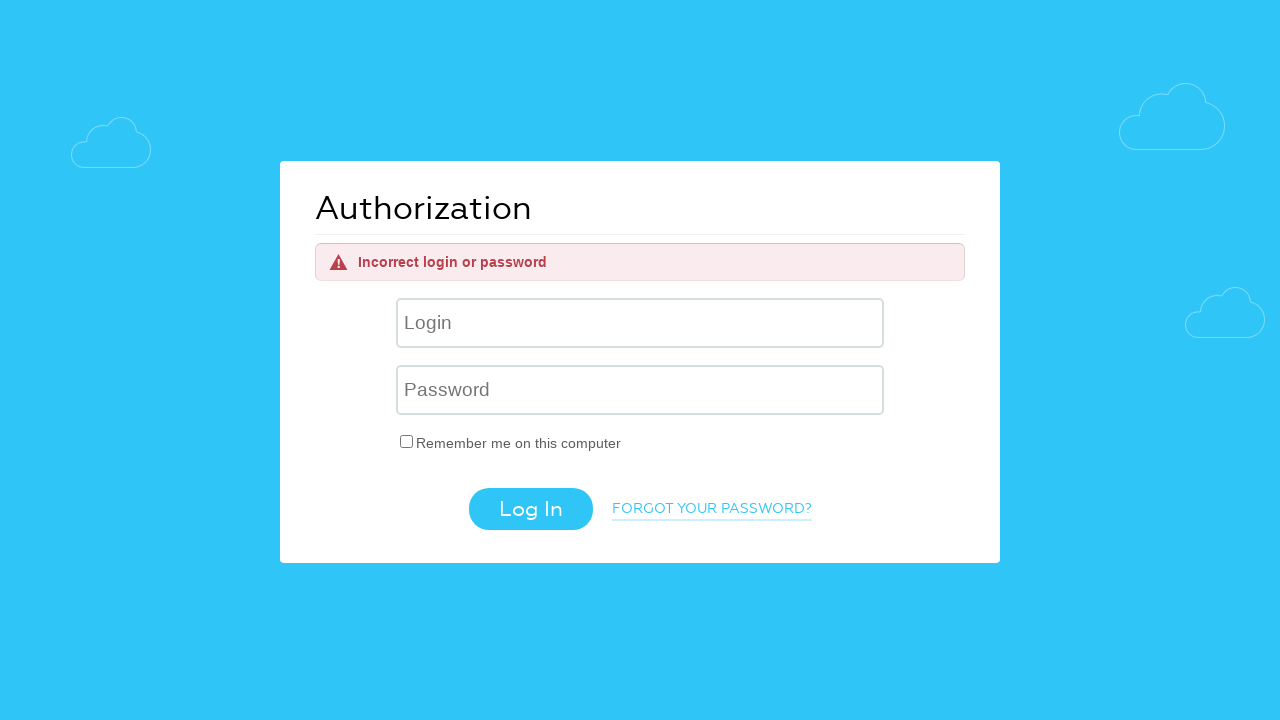